Navigates to checkbox page from the homepage

Starting URL: http://formy-project.herokuapp.com/

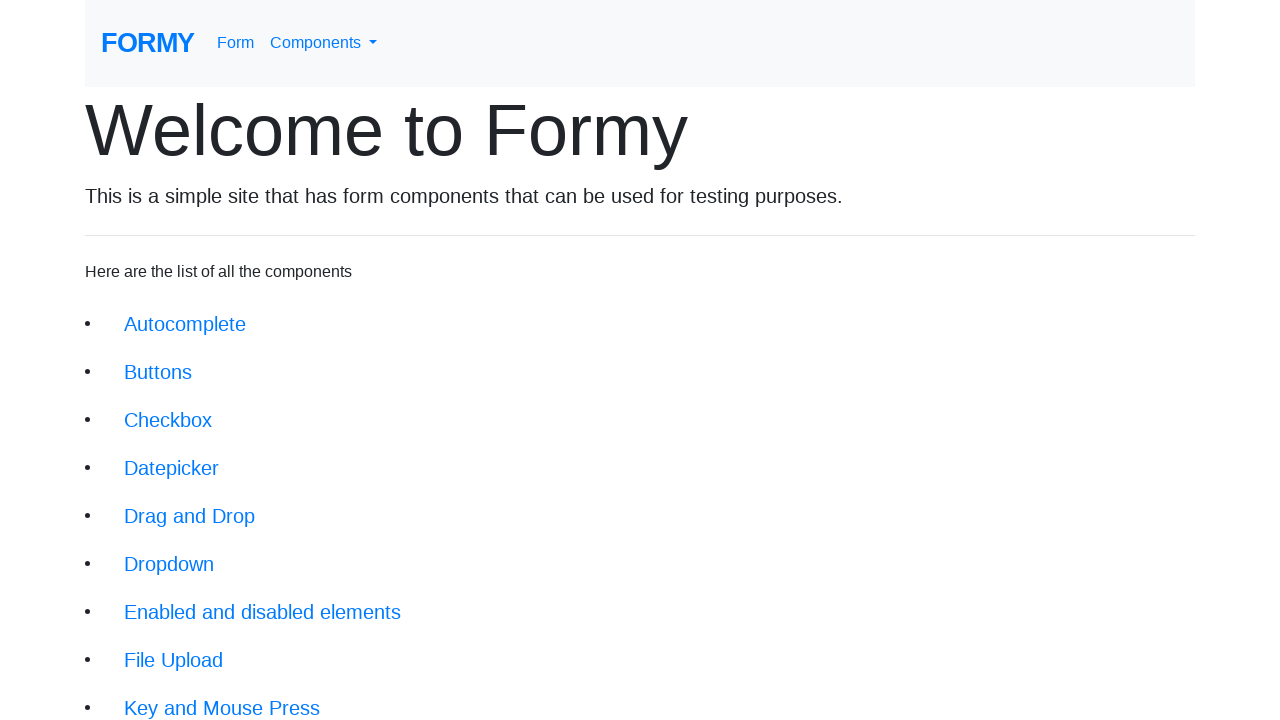

Waited for checkbox link to be available
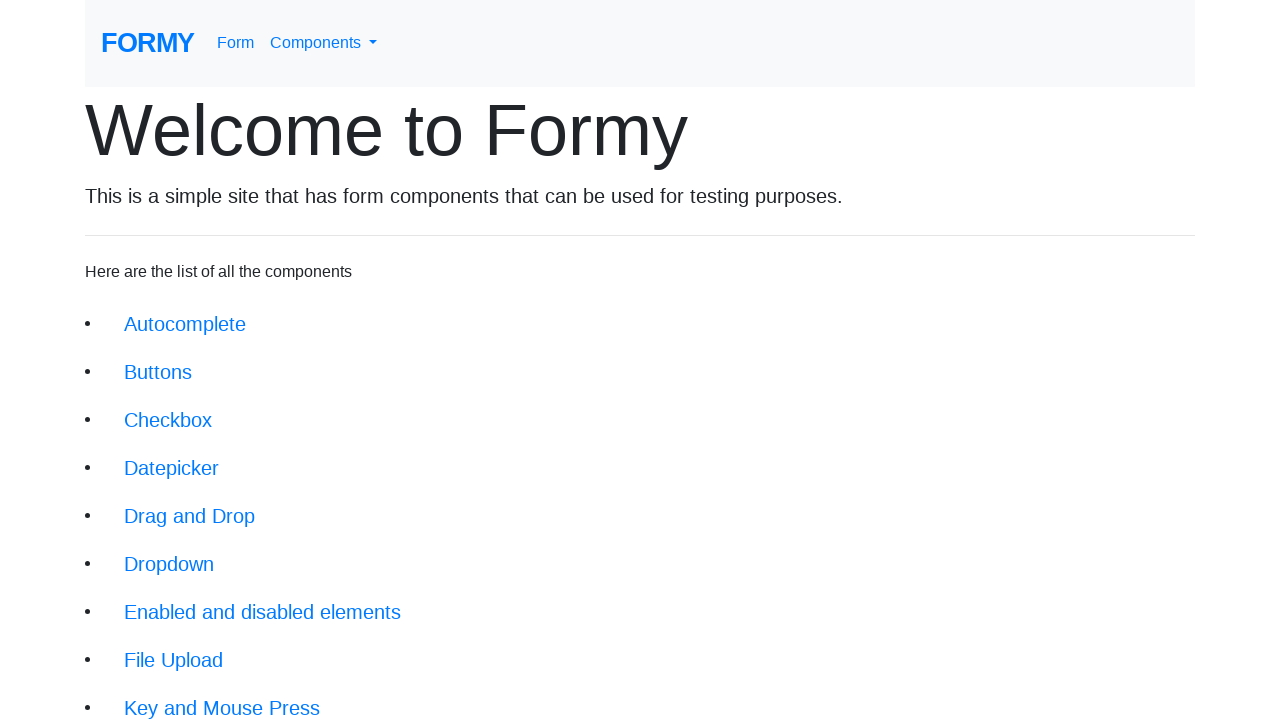

Clicked on checkbox link to navigate to checkbox page at (168, 420) on a.btn.btn-lg[href='/checkbox']
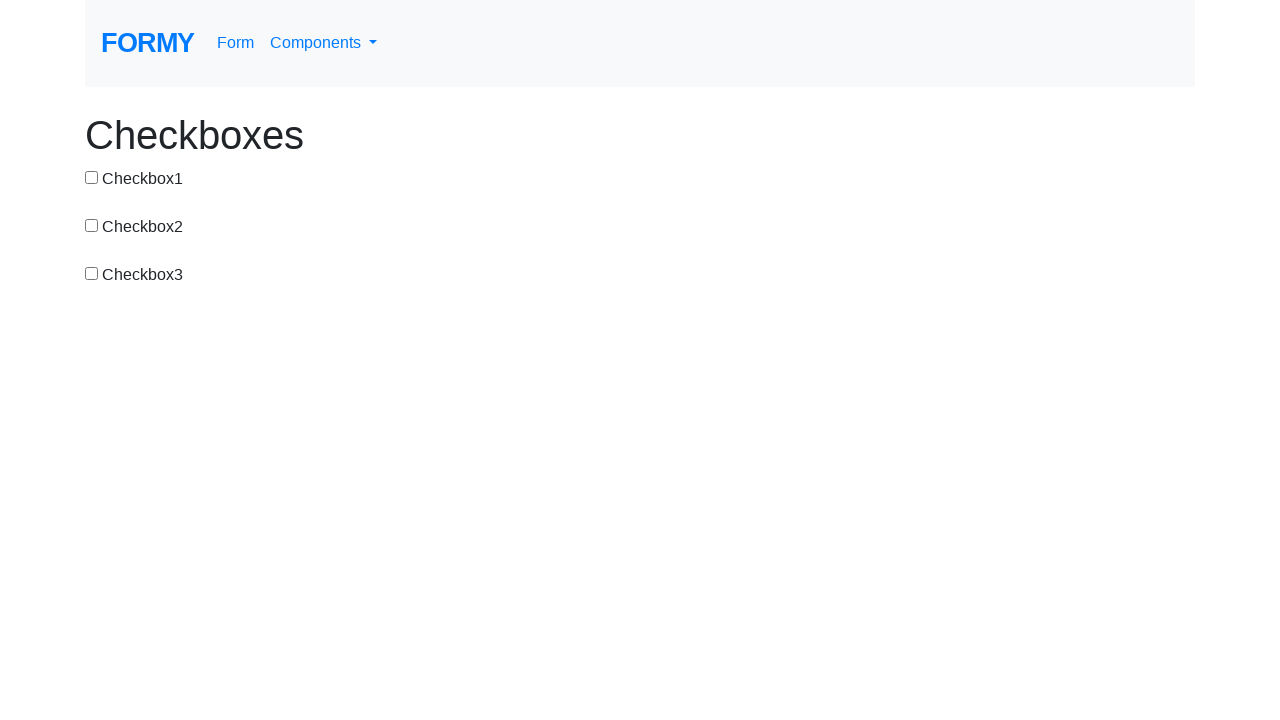

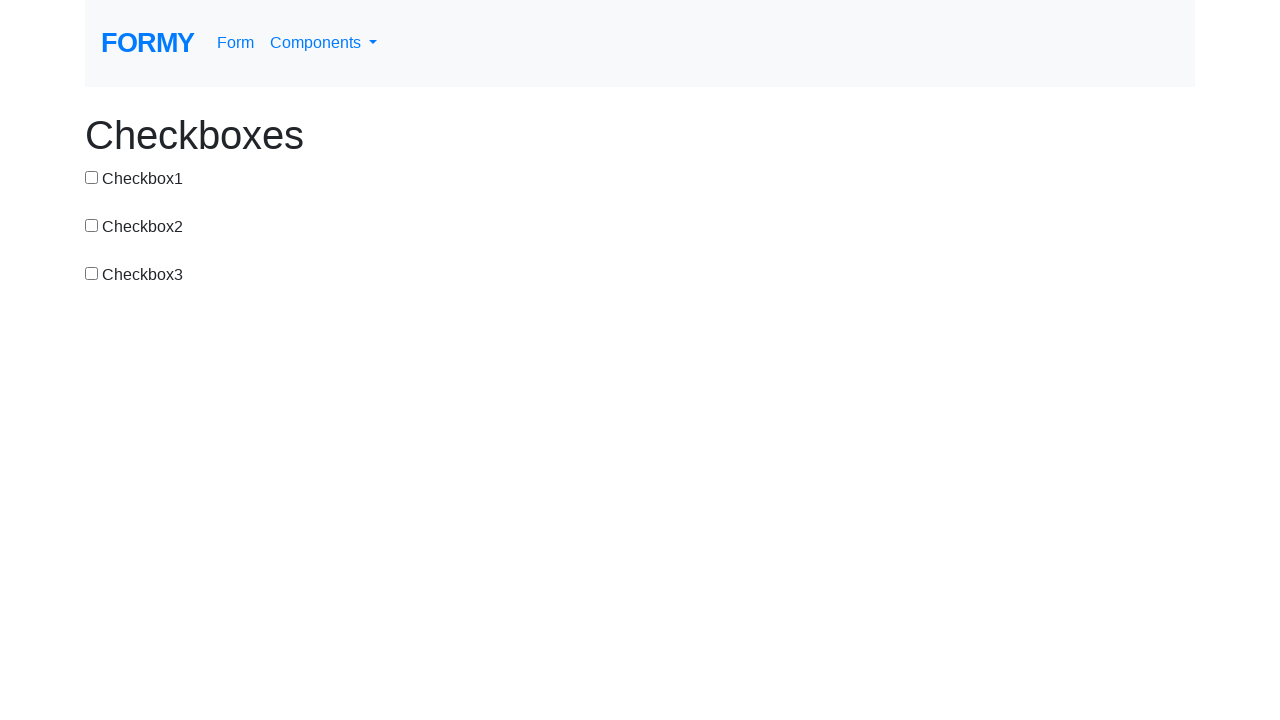